Tests JavaScript alert handling by interacting with three types of alerts: a simple OK alert (accept), a confirm dialog (dismiss/cancel), and a prompt dialog (enter text and accept).

Starting URL: https://demo.automationtesting.in/Alerts.html

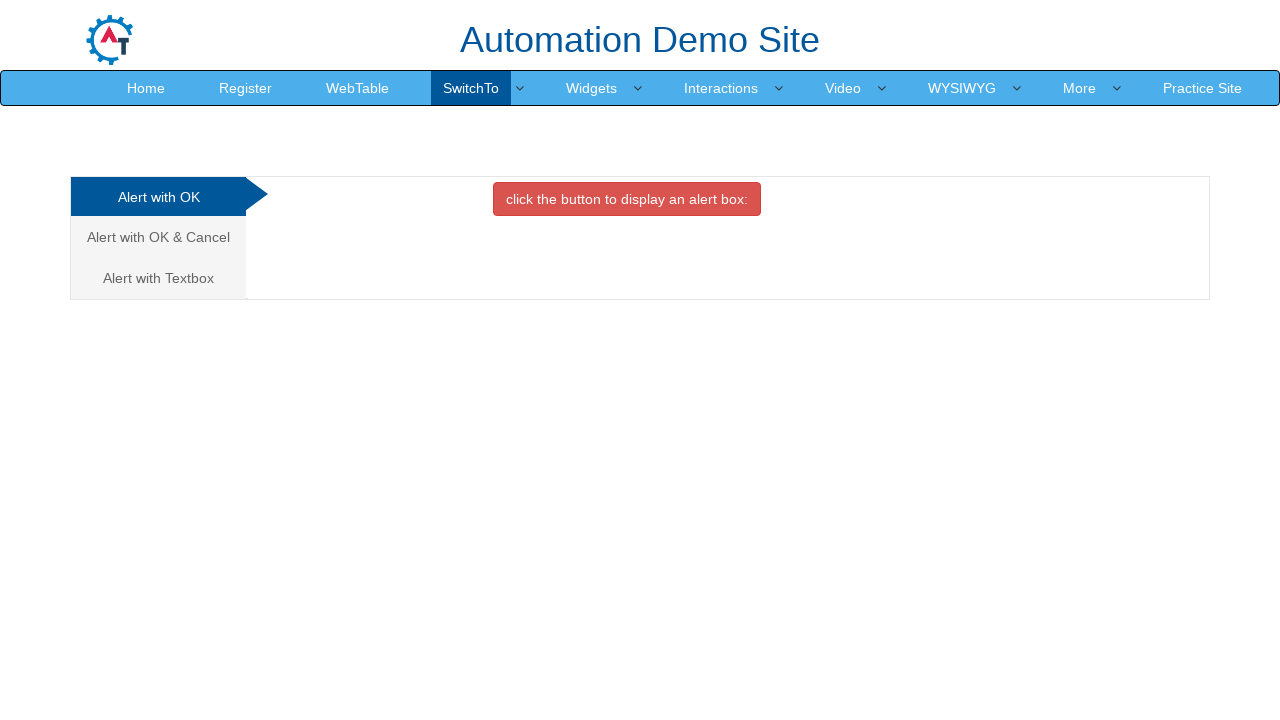

Clicked on the first alert tab at (158, 197) on (//a[@class='analystic'])[1]
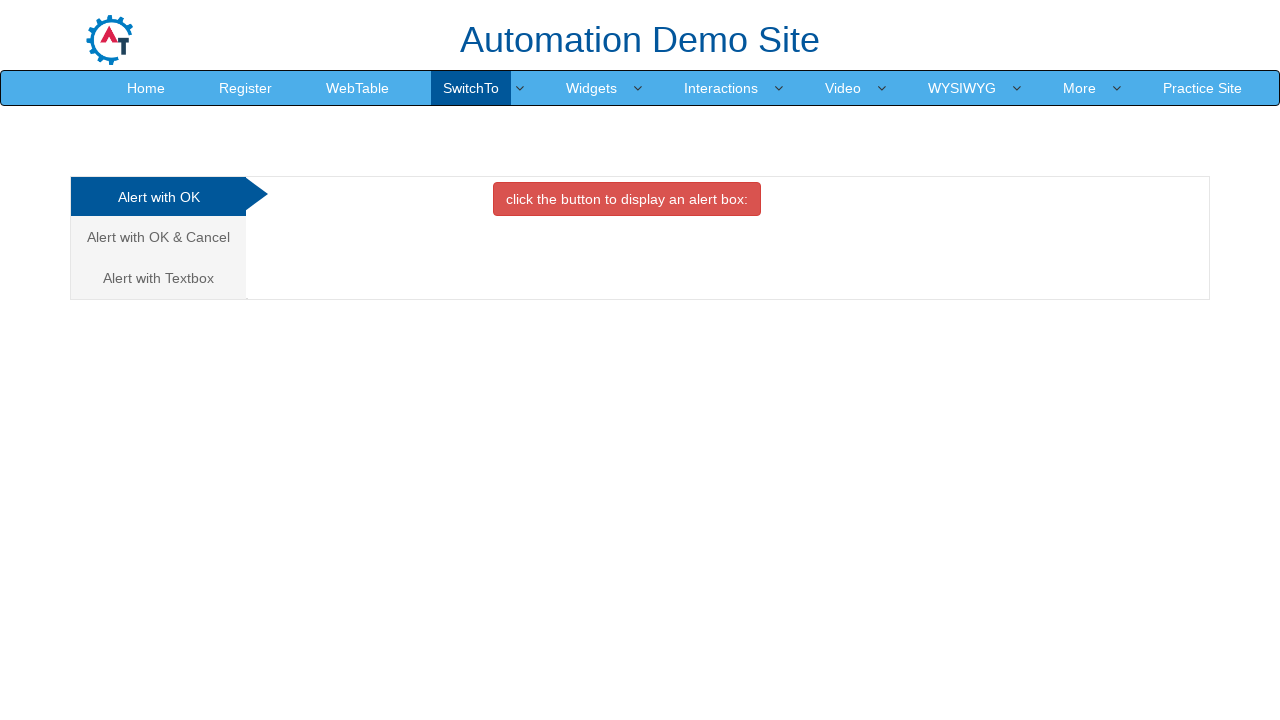

Clicked button to trigger simple alert at (627, 199) on button.btn.btn-danger
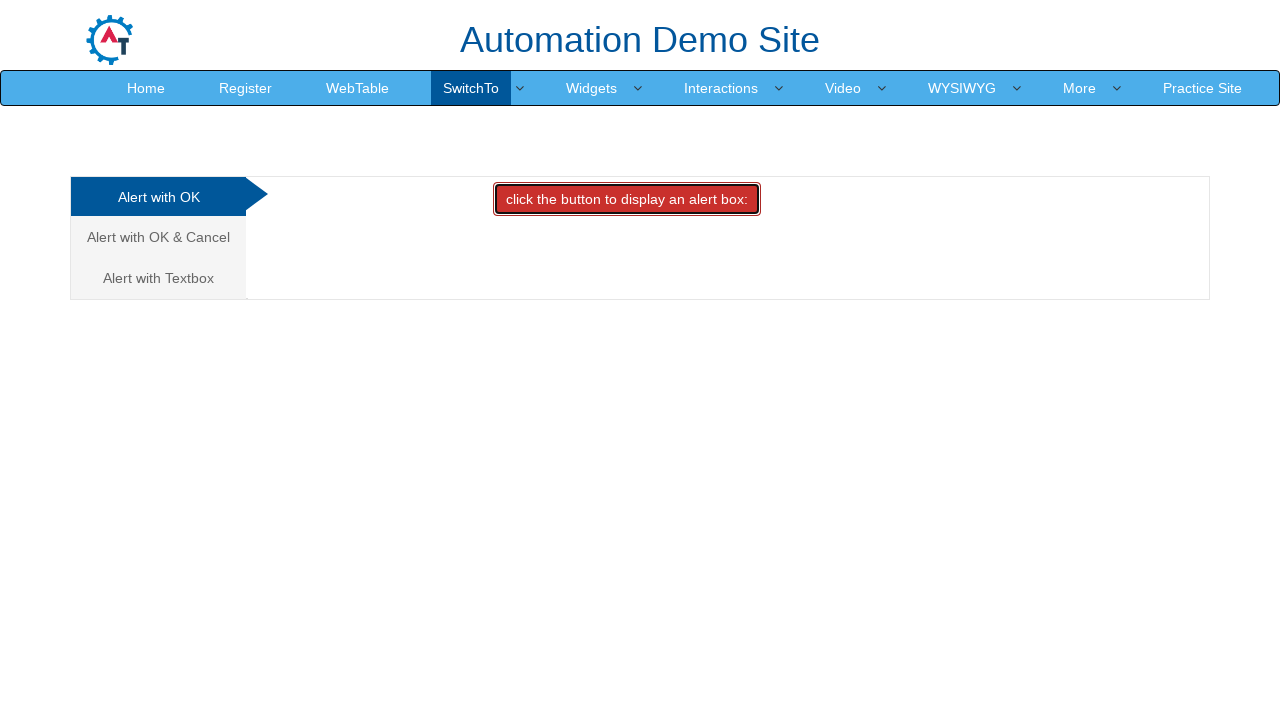

Set up dialog handler to accept simple alert
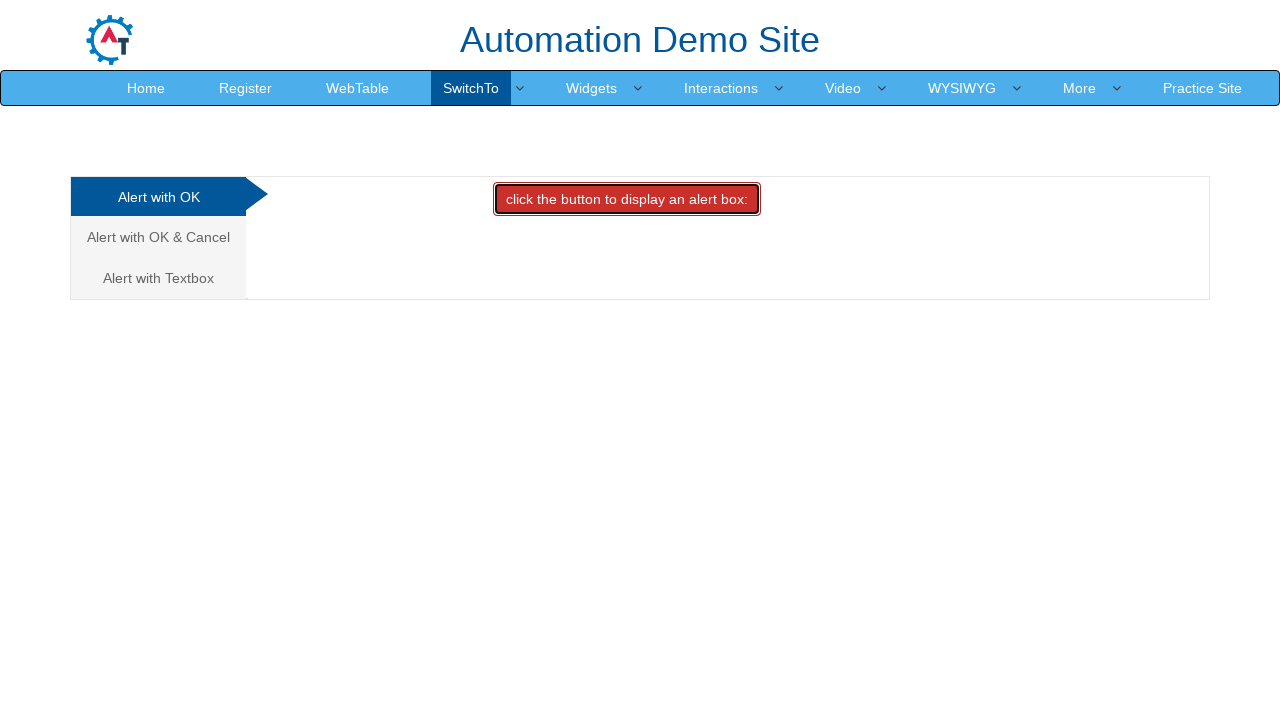

Simple alert accepted and handled
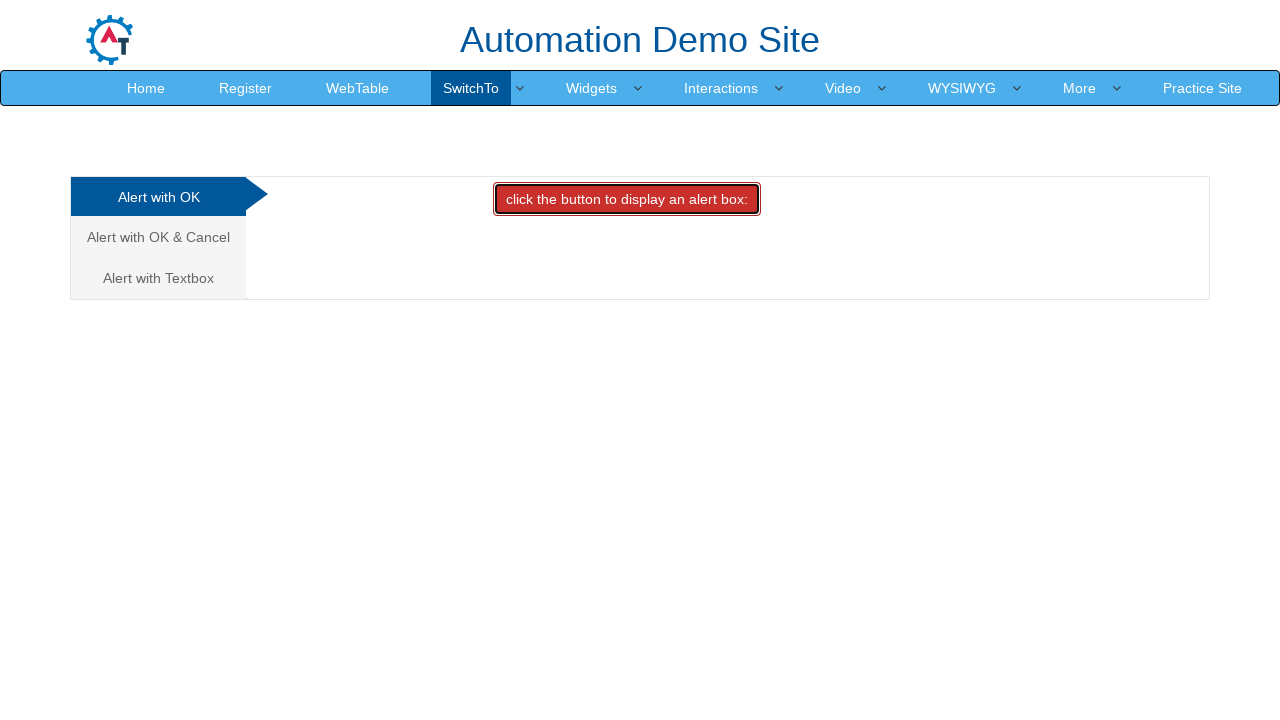

Clicked on the second alert tab at (158, 237) on (//a[@class='analystic'])[2]
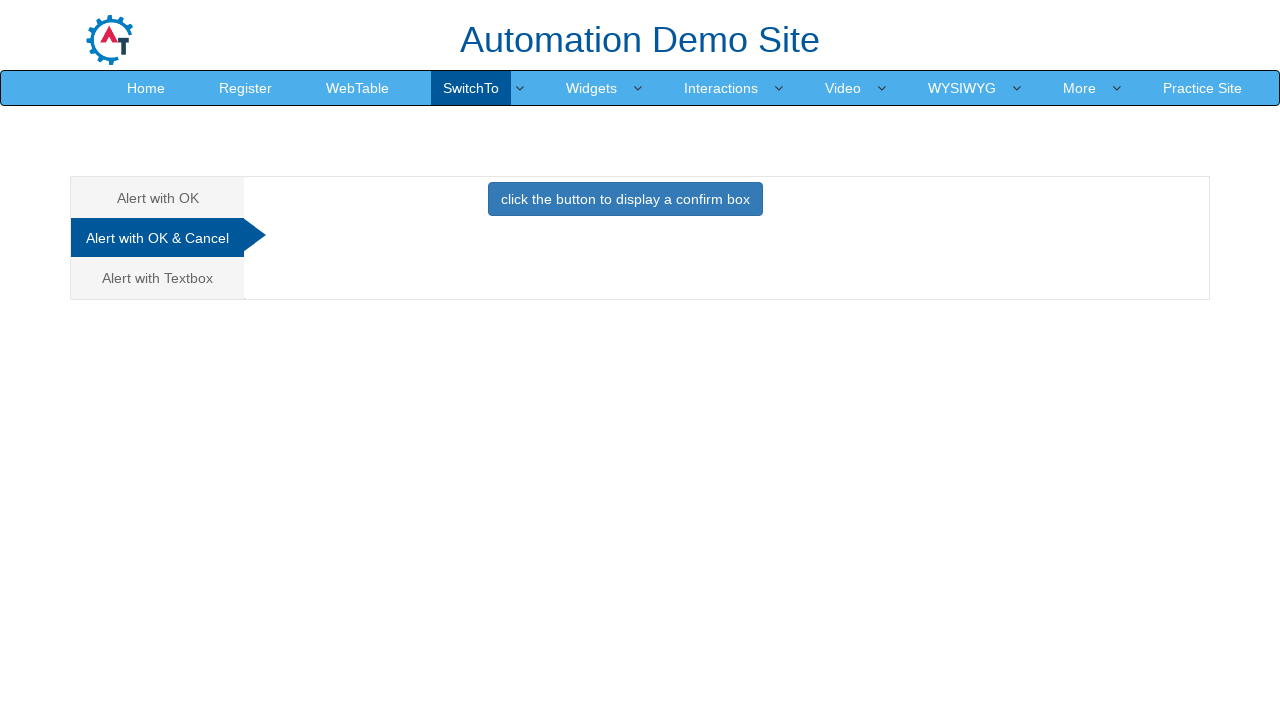

Clicked button to trigger confirm dialog at (625, 199) on button.btn.btn-primary
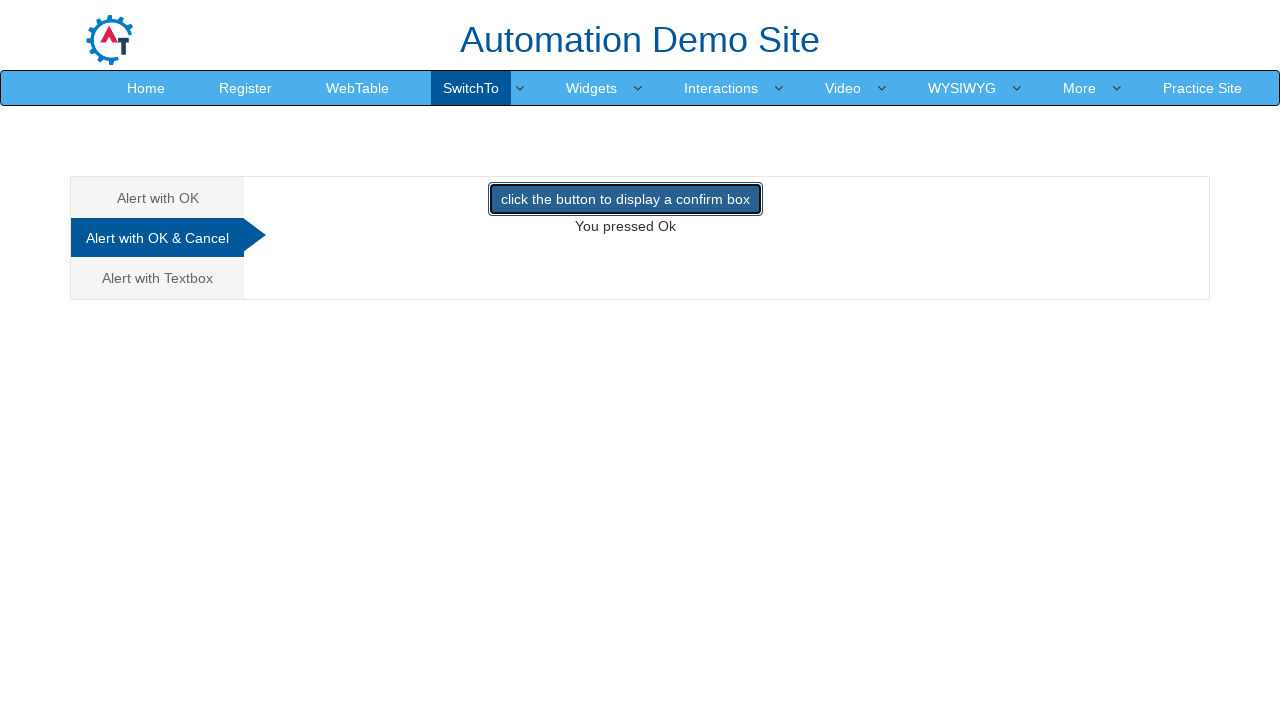

Set up dialog handler to dismiss confirm alert
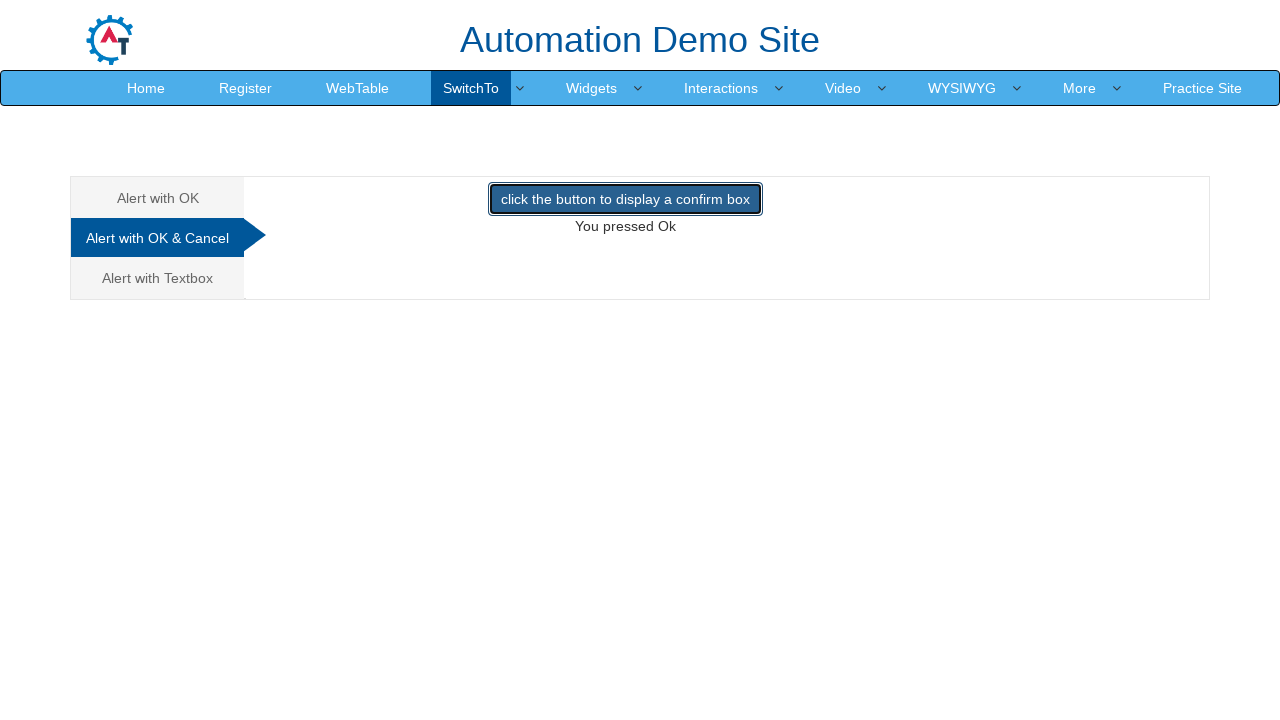

Confirm alert dismissed
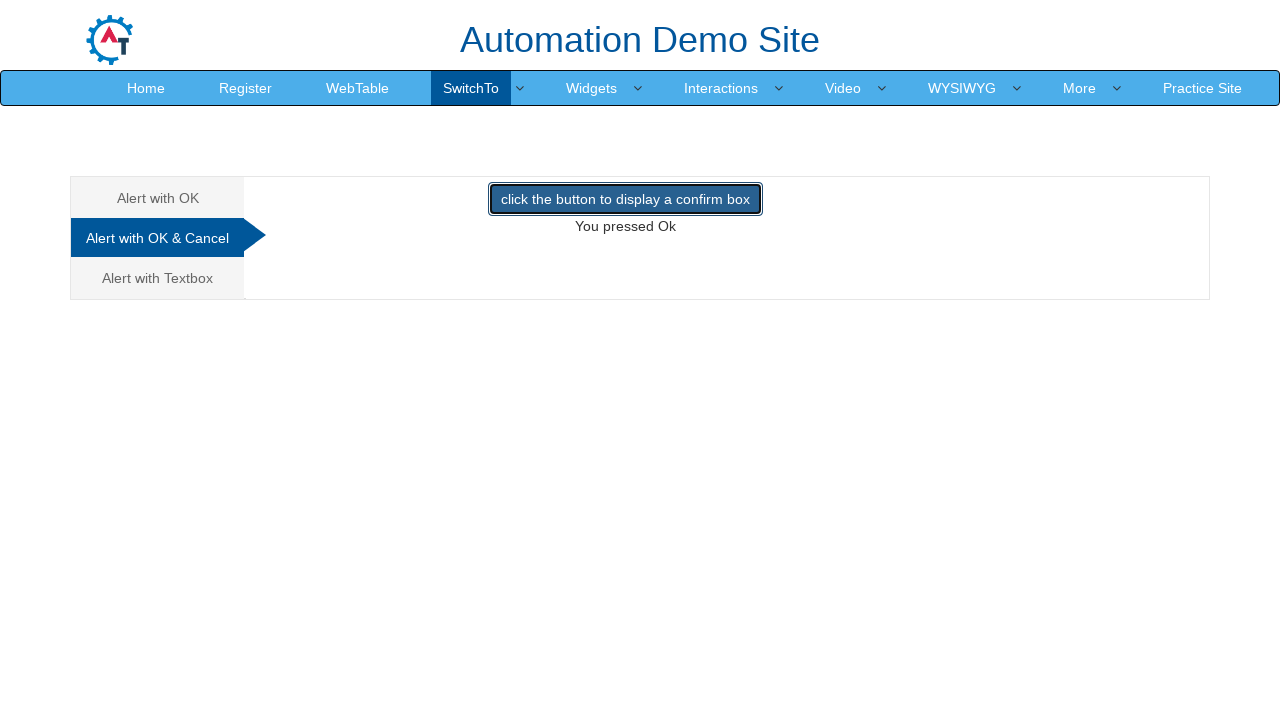

Clicked on the third alert tab at (158, 278) on (//a[@class='analystic'])[3]
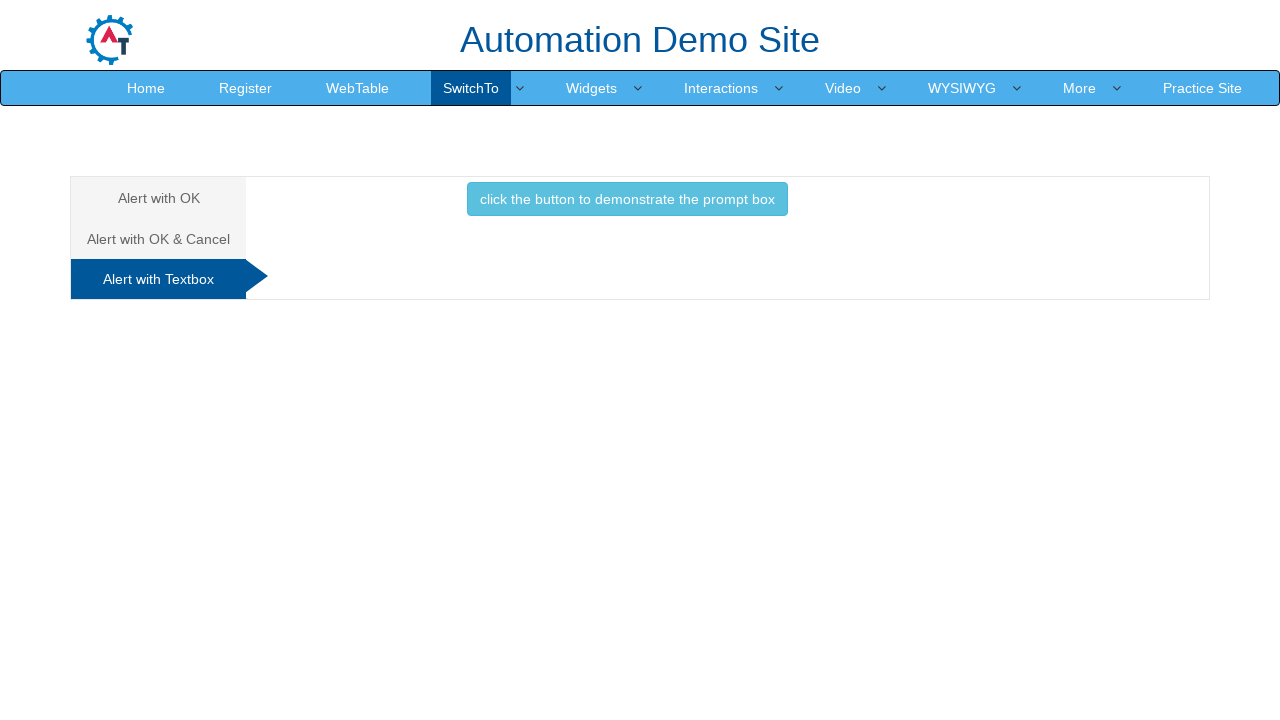

Set up dialog handler to enter text in prompt dialog
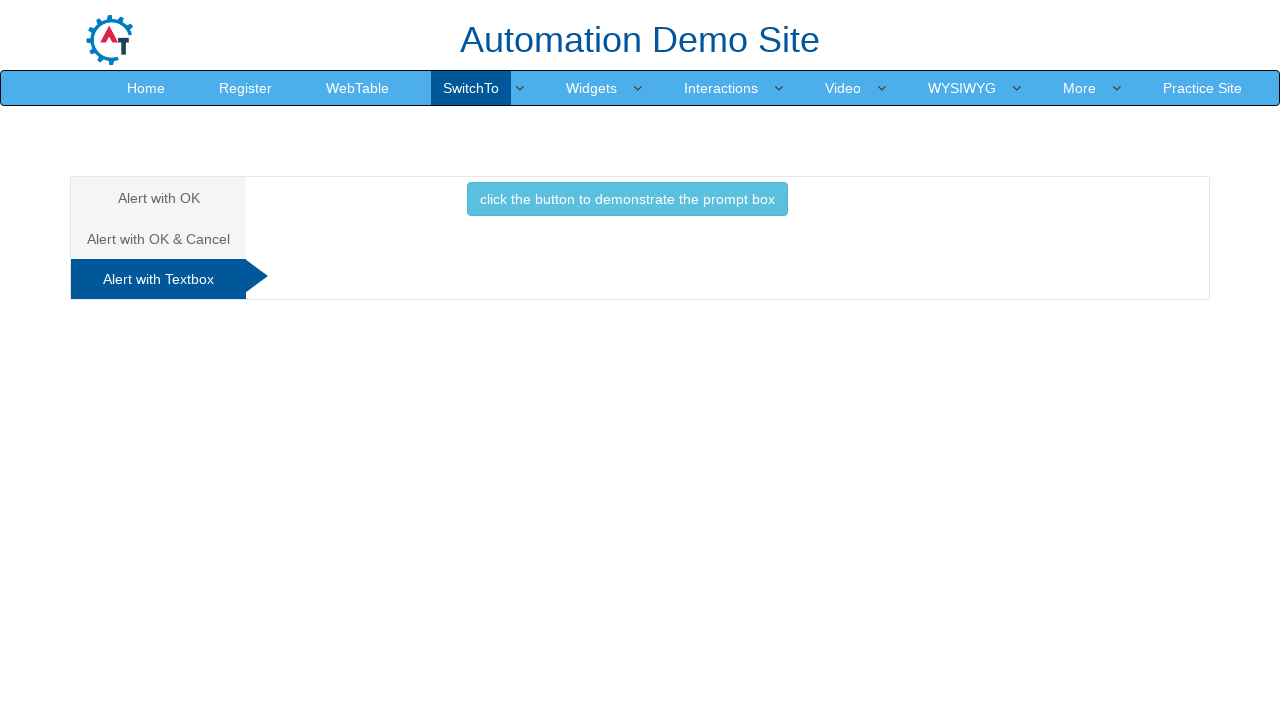

Clicked button to trigger prompt dialog at (627, 199) on button.btn.btn-info
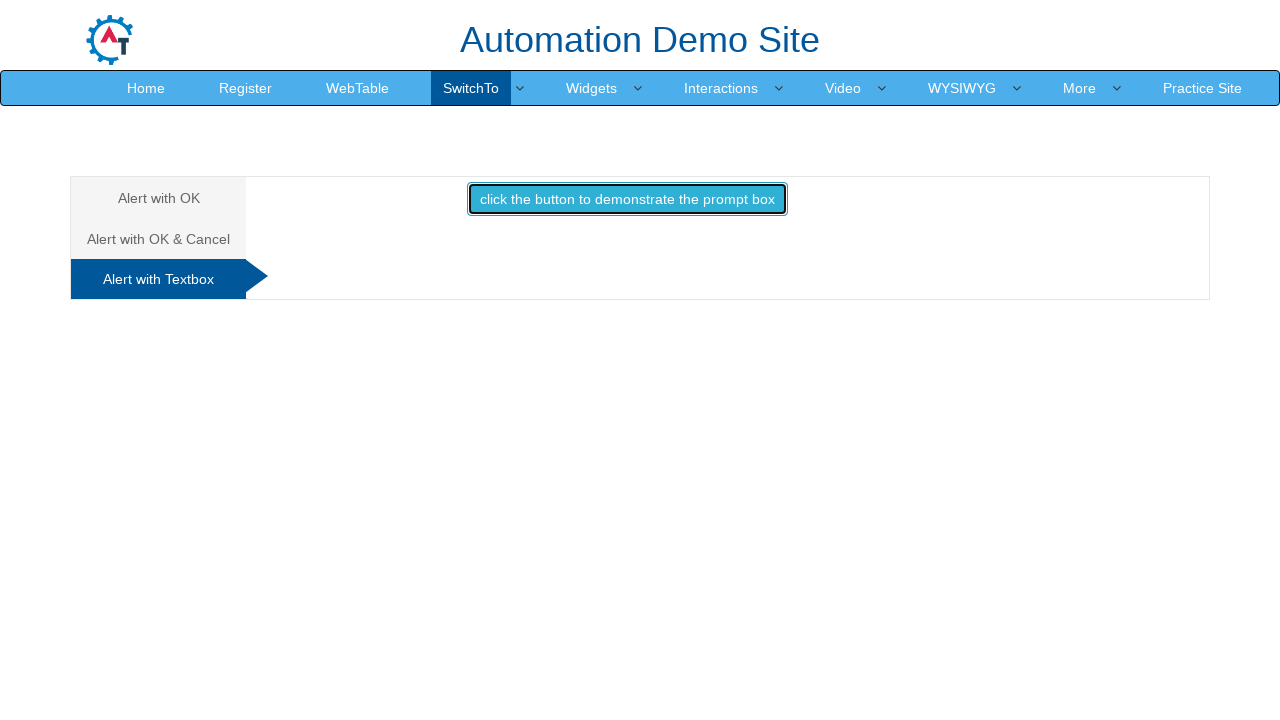

Prompt dialog handled with text entry 'keerthana' and accepted
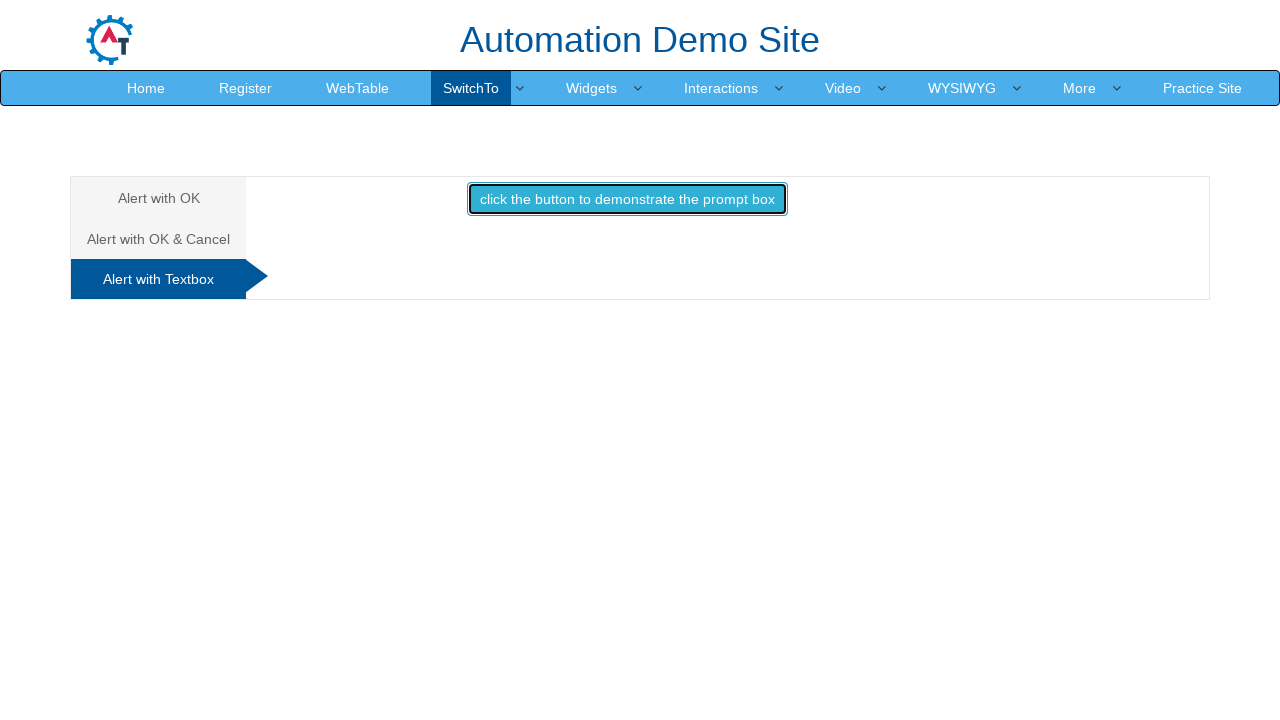

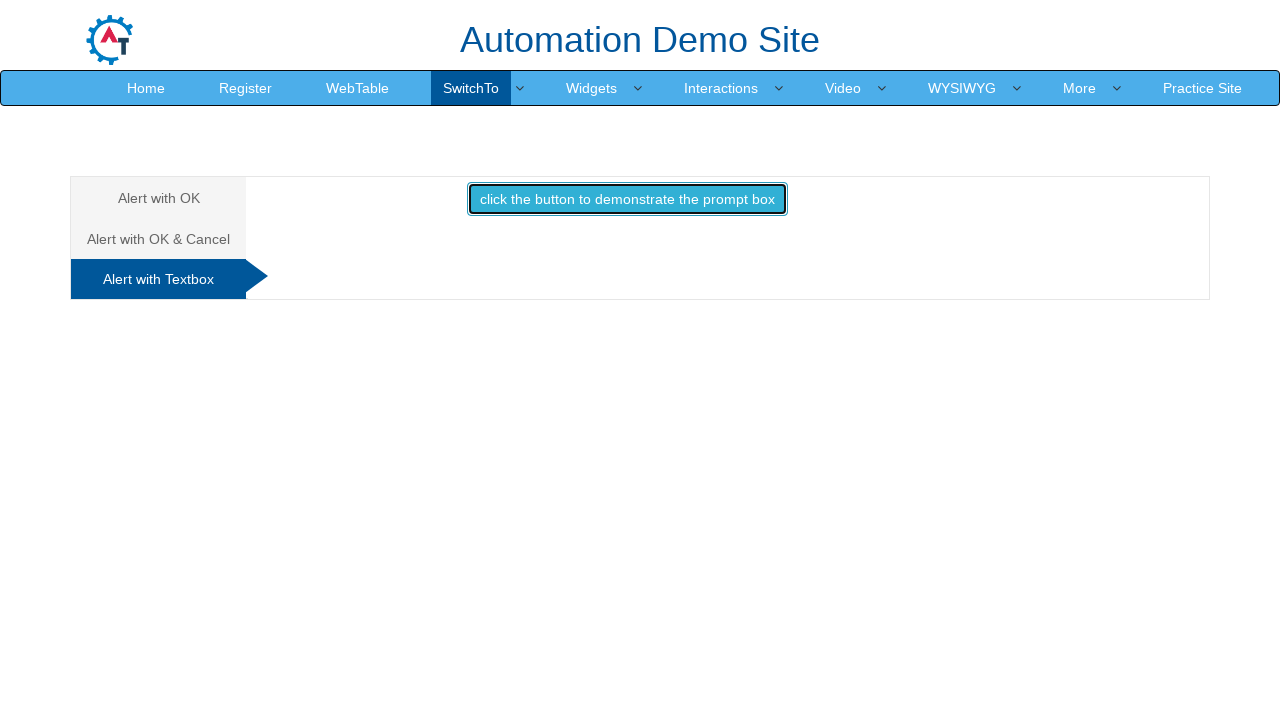